Tests various button interactions on Leafground's button practice page including clicking buttons, checking if buttons are enabled/disabled, getting button positions, colors, and dimensions.

Starting URL: https://leafground.com/button.xhtml

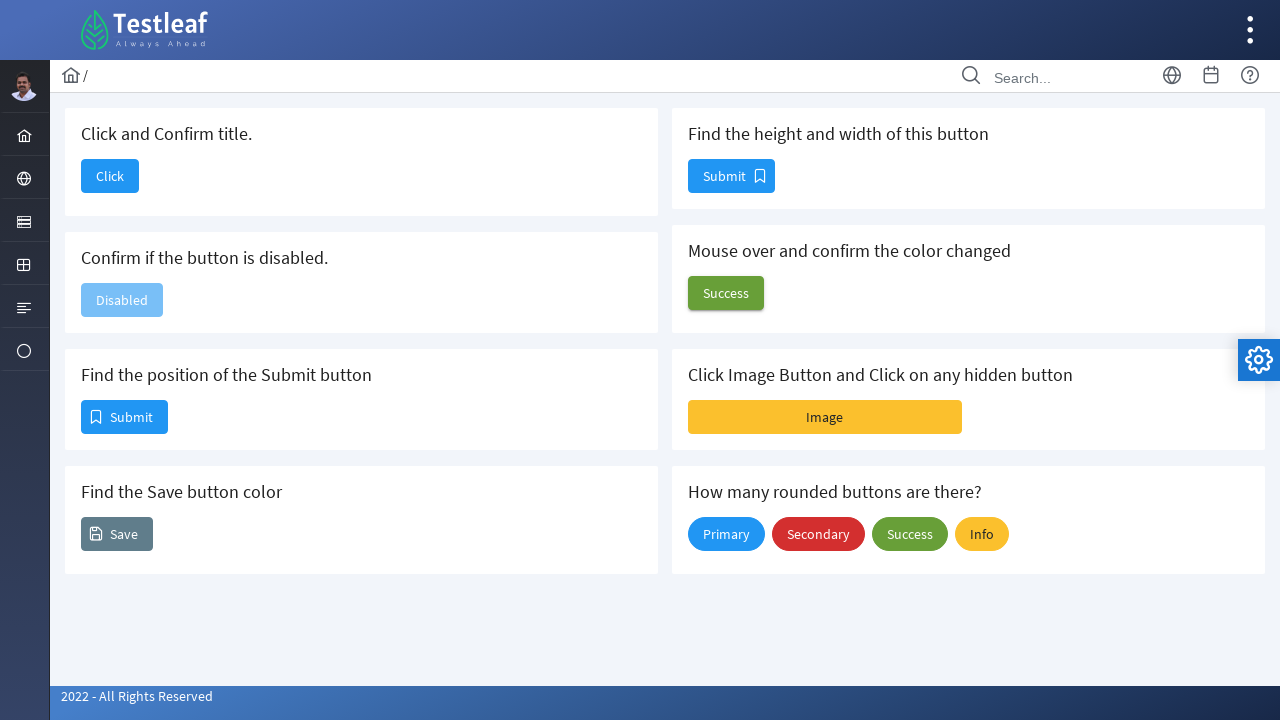

Clicked the 'Click' button on Leafground button page at (110, 176) on xpath=//span[text()='Click']
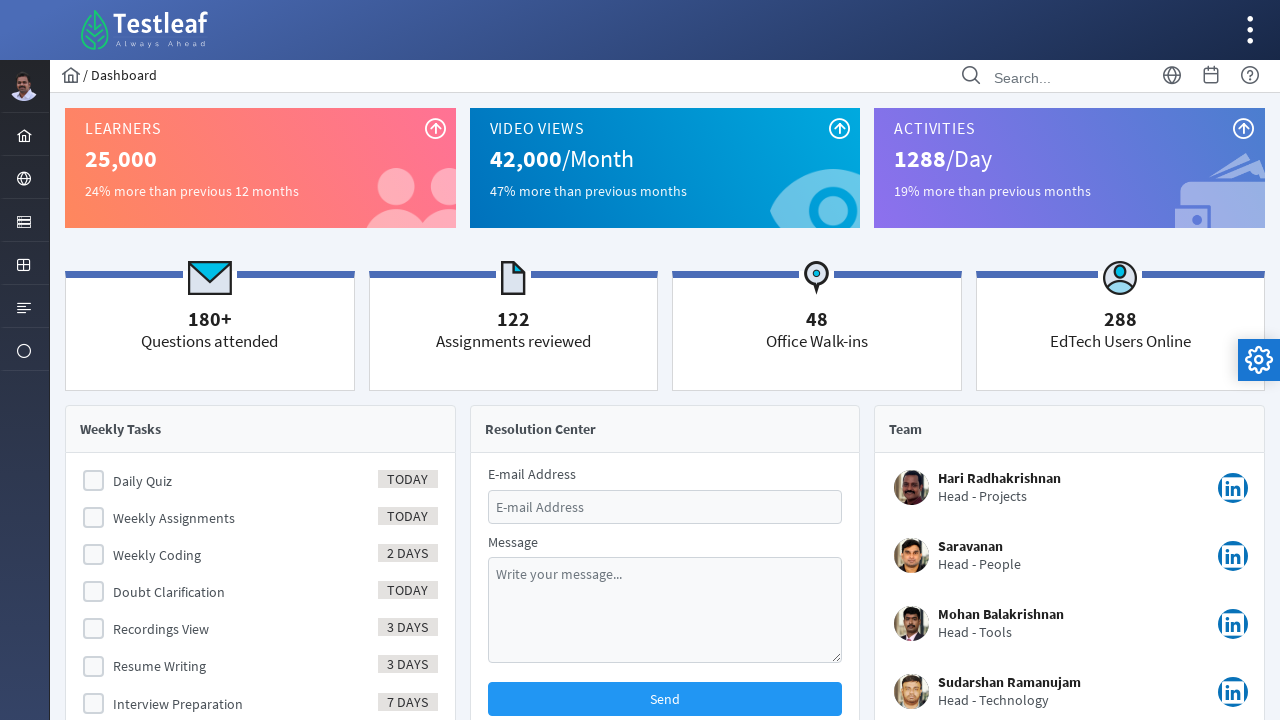

Verified that page title contains 'Dashboard'
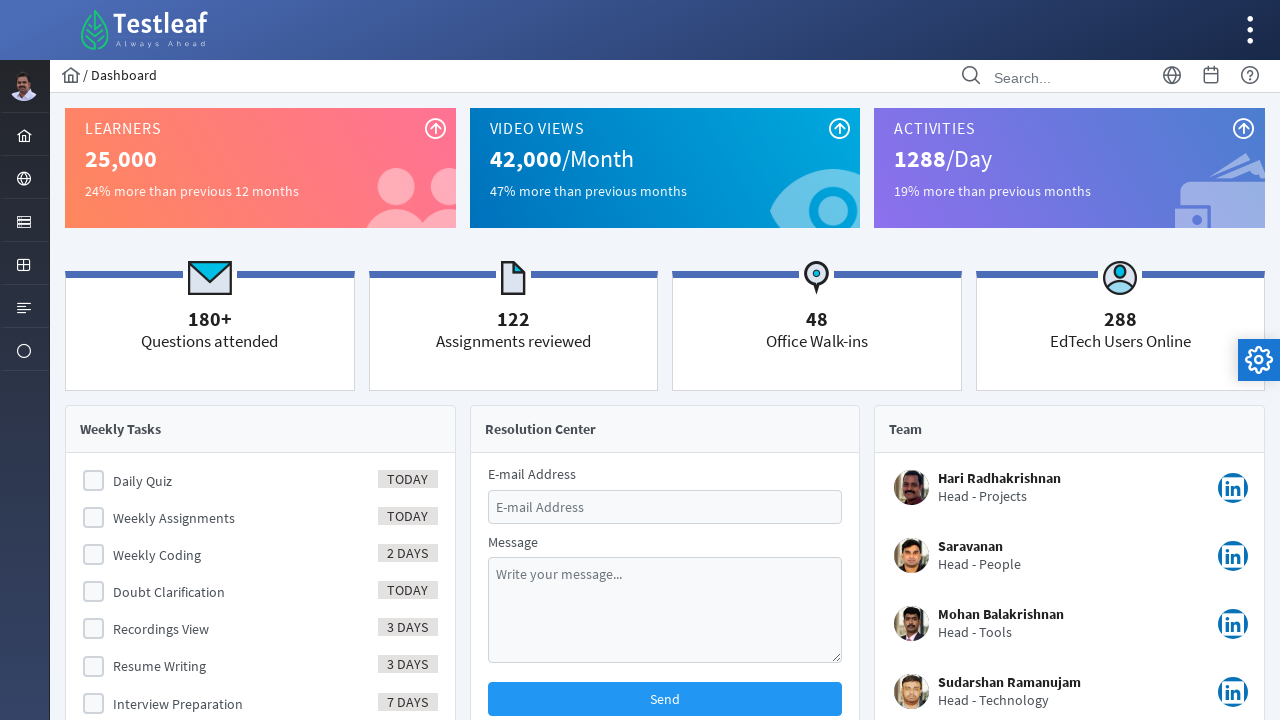

Navigated back to button practice page
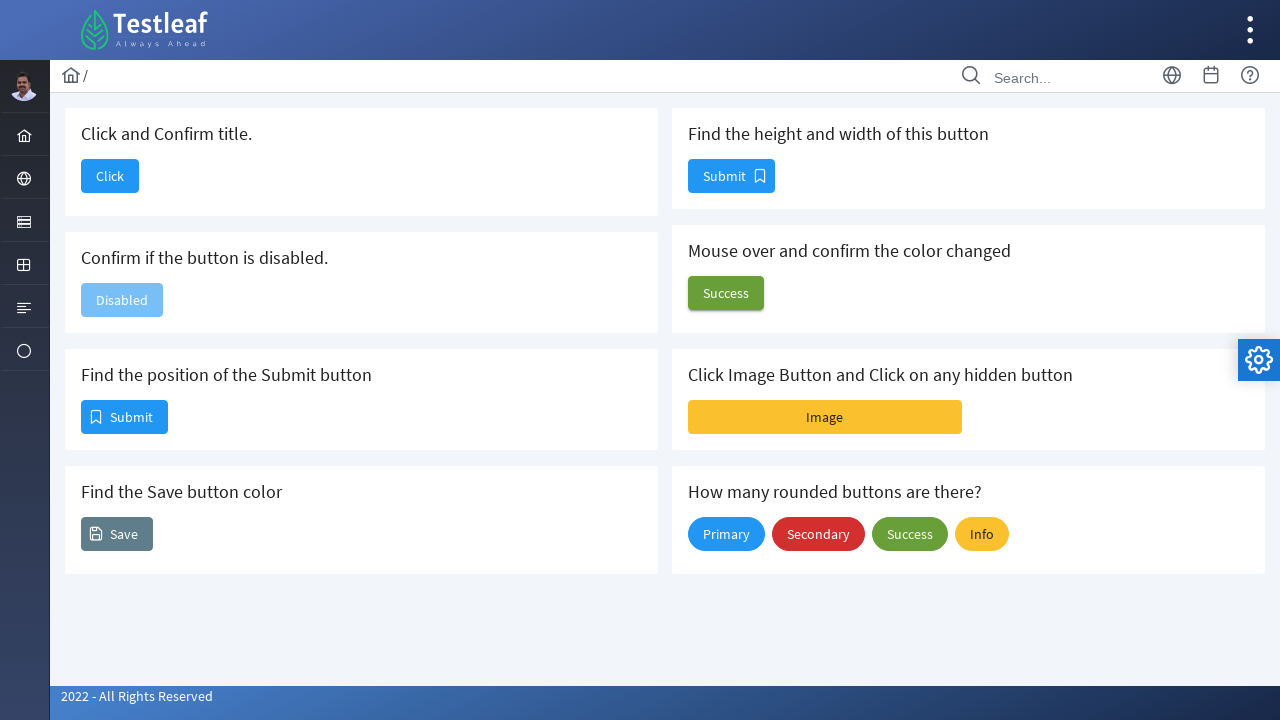

Checked if disabled button is enabled - result: False
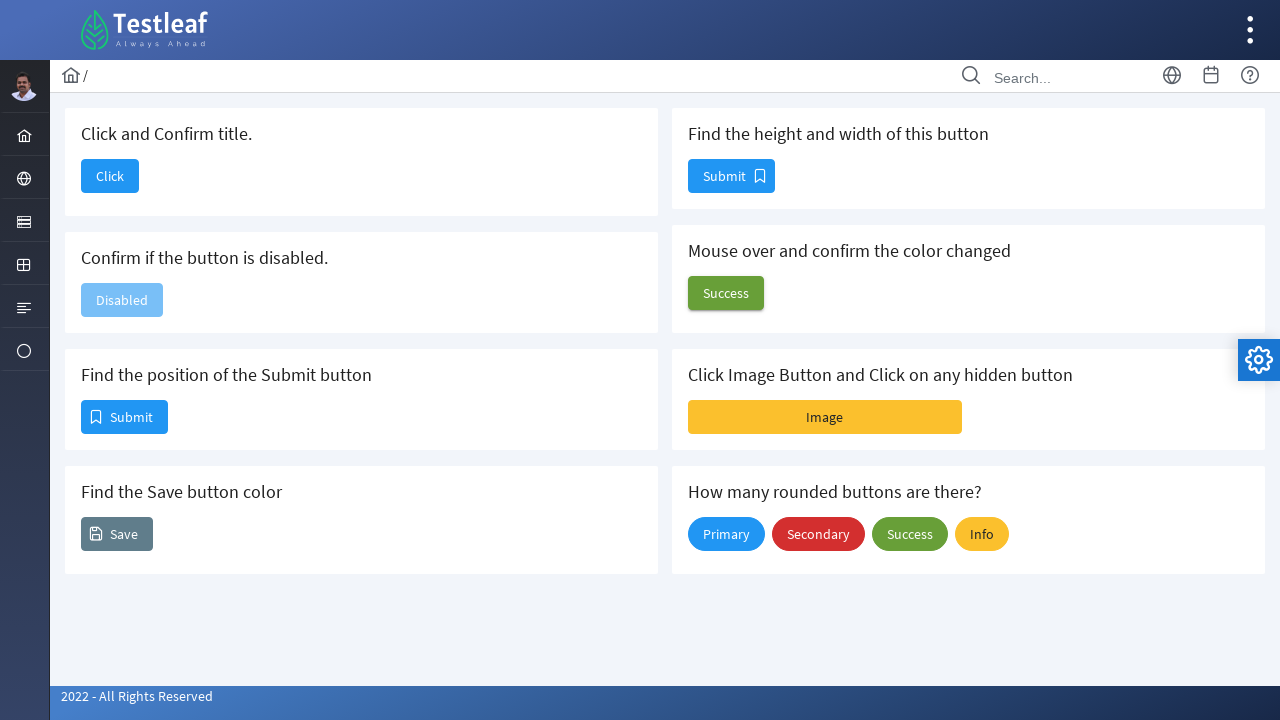

Clicked the first 'Submit' button at (124, 417) on (//span[text()='Submit'])[1]
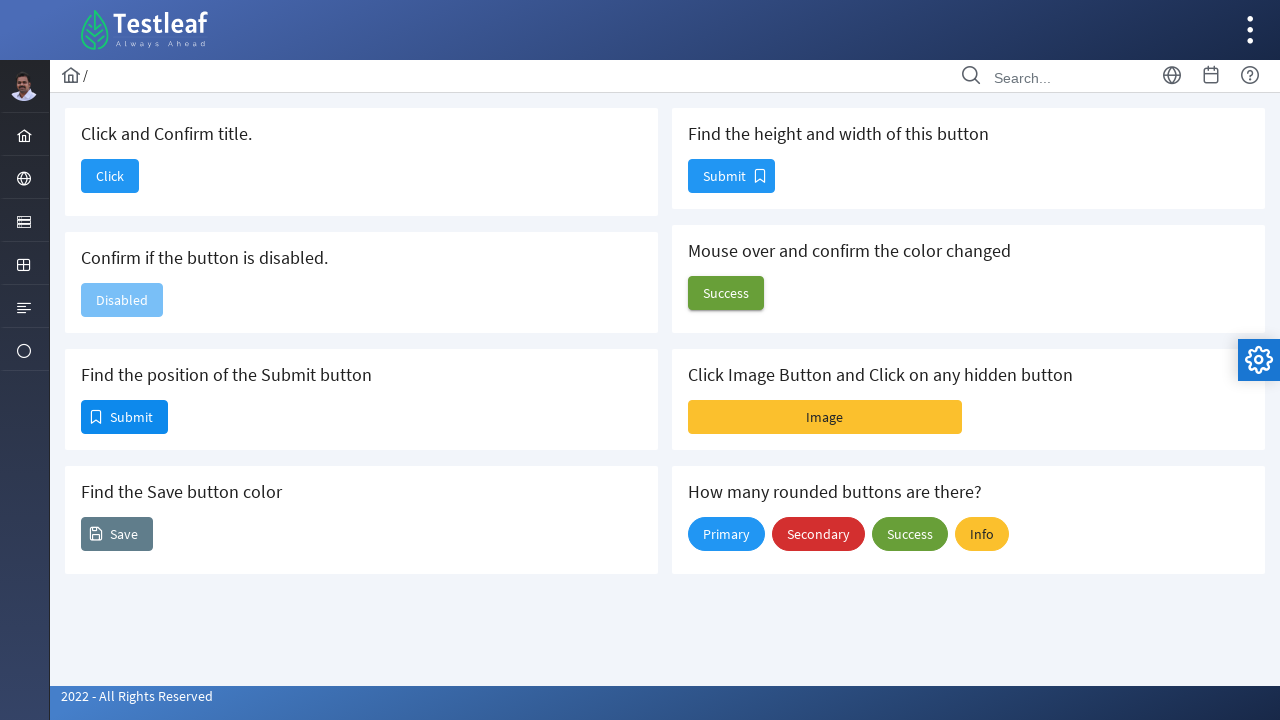

Waited for page to reach network idle state
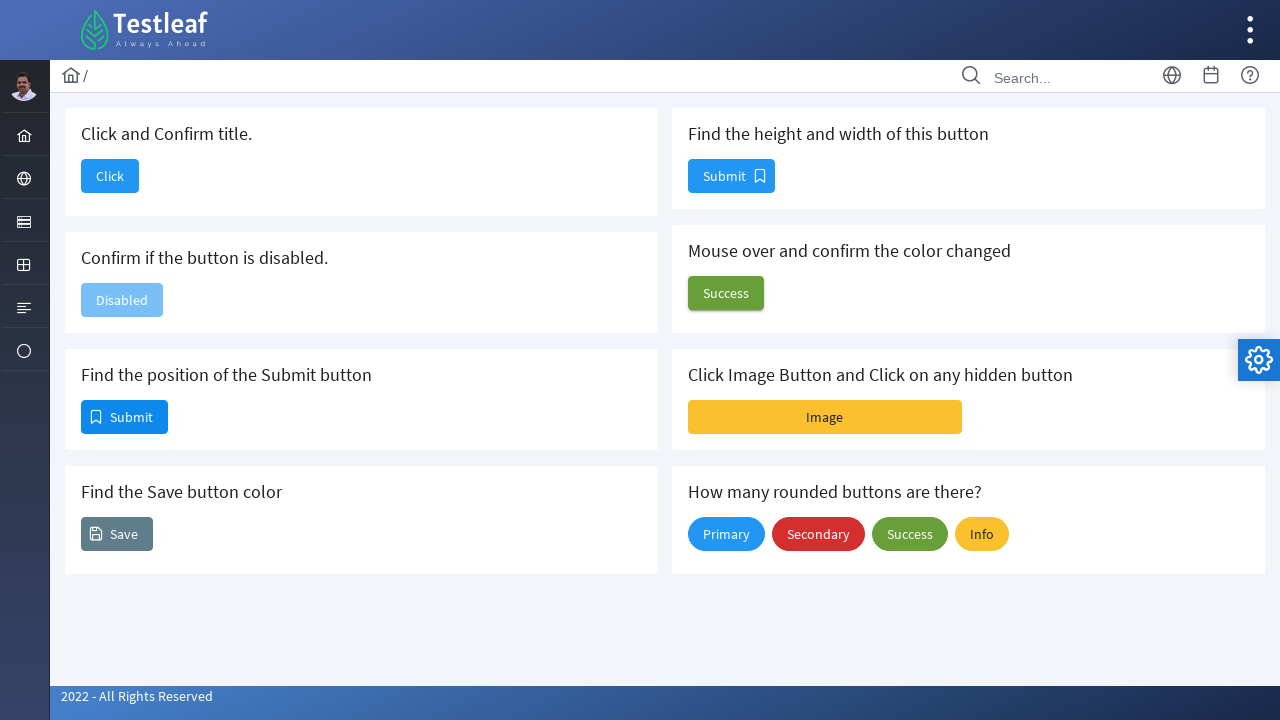

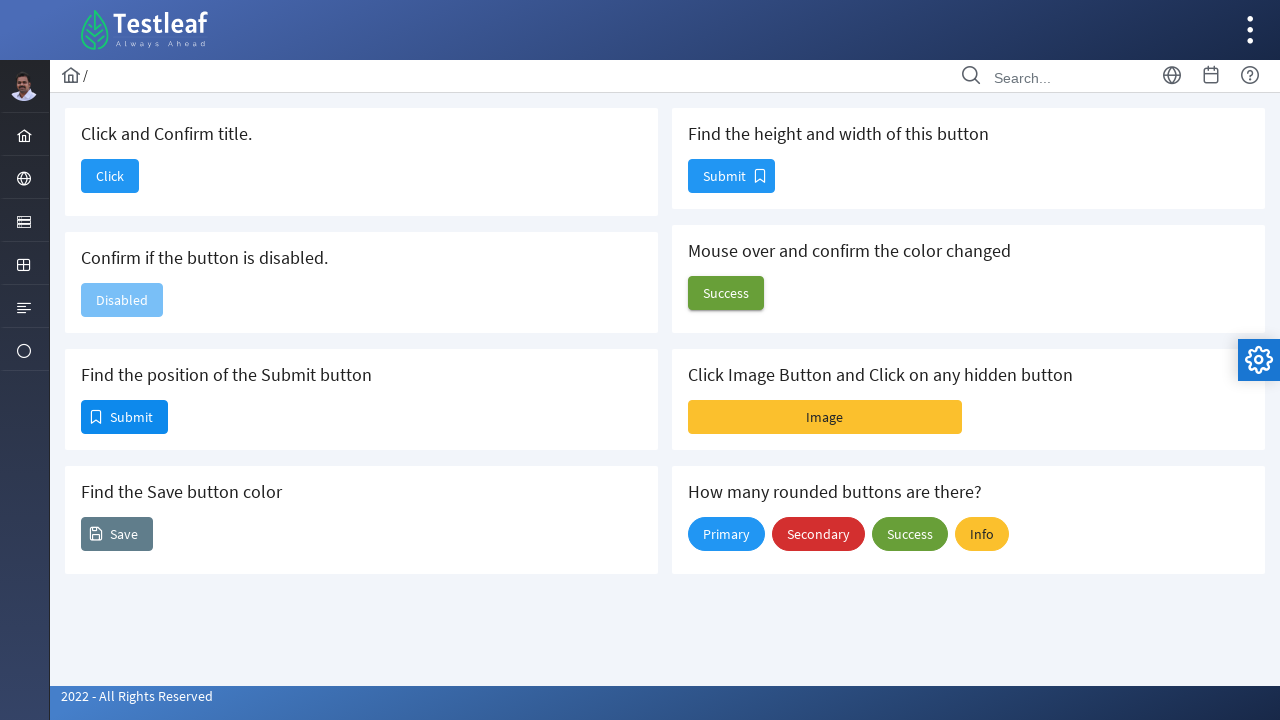